Tests sidebar navigation by expanding "Установка ТестОпс" section and clicking on "Архитектура" (Architecture) link to navigate to the architecture page.

Starting URL: https://qatools.ru/docs/

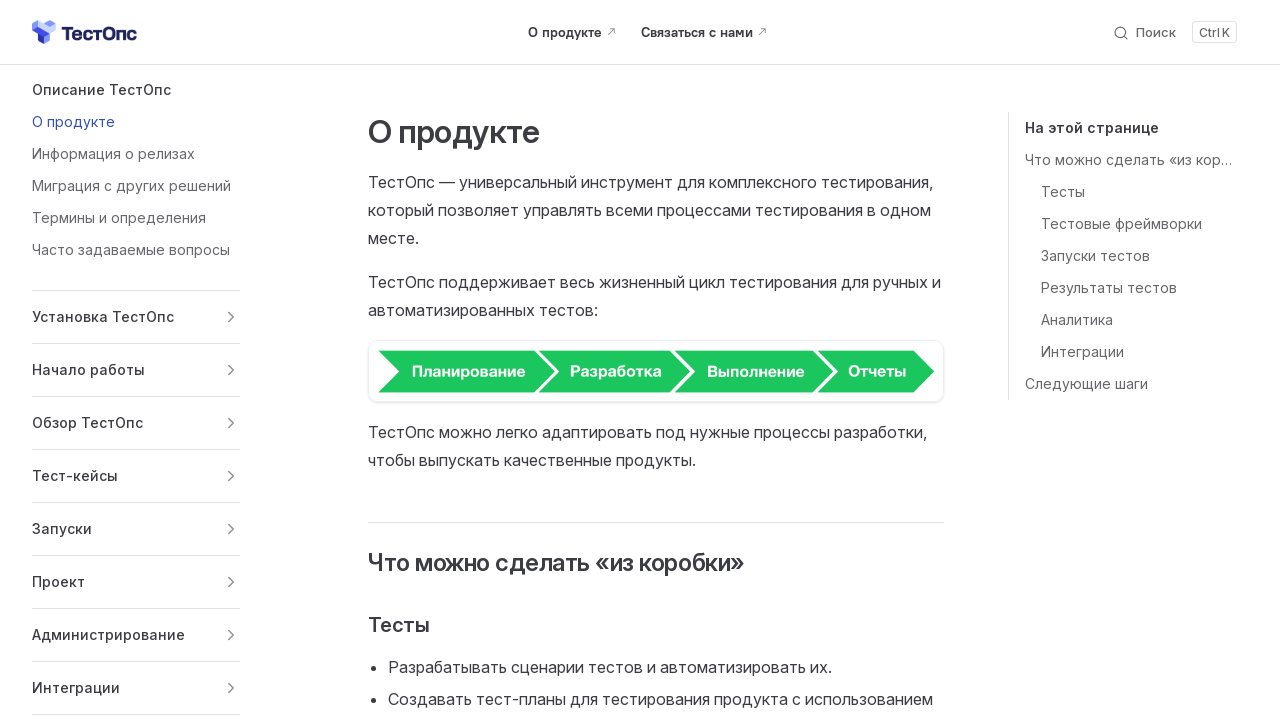

Clicked on 'Установка ТестОпс' to expand submenu at (124, 317) on text=Установка ТестОпс
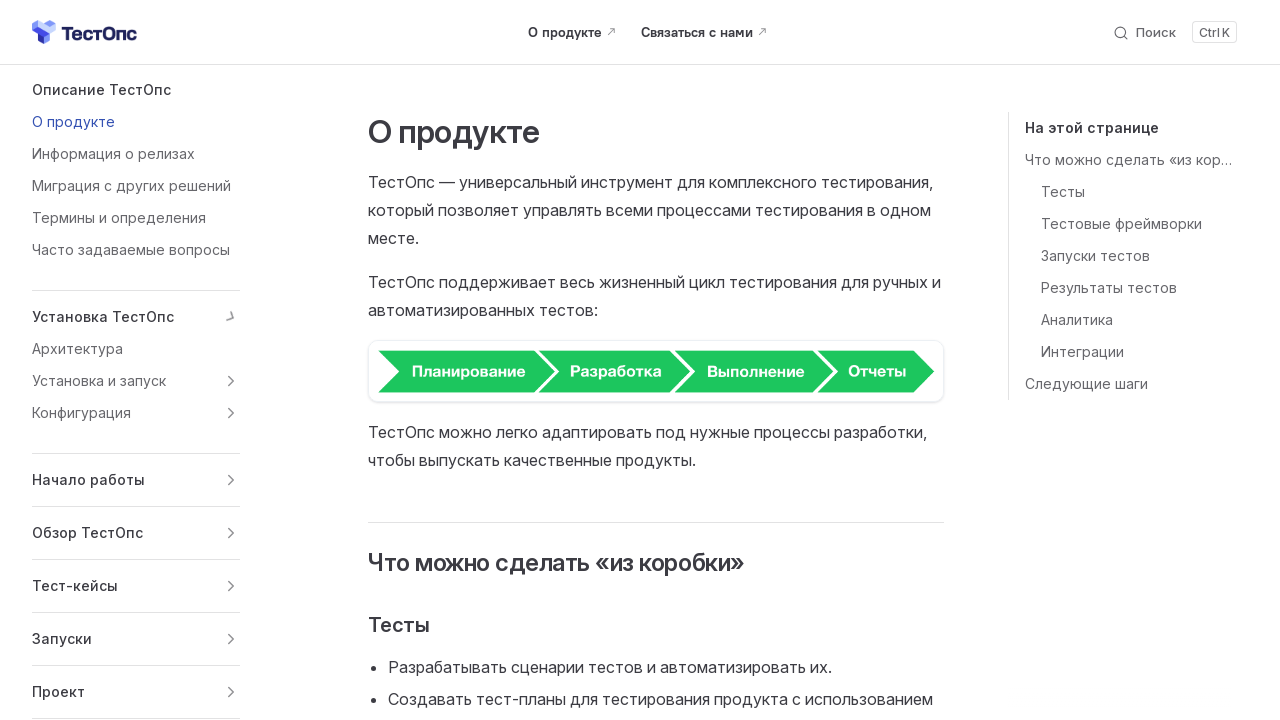

Clicked on 'Архитектура' link in sidebar at (136, 349) on text=Архитектура
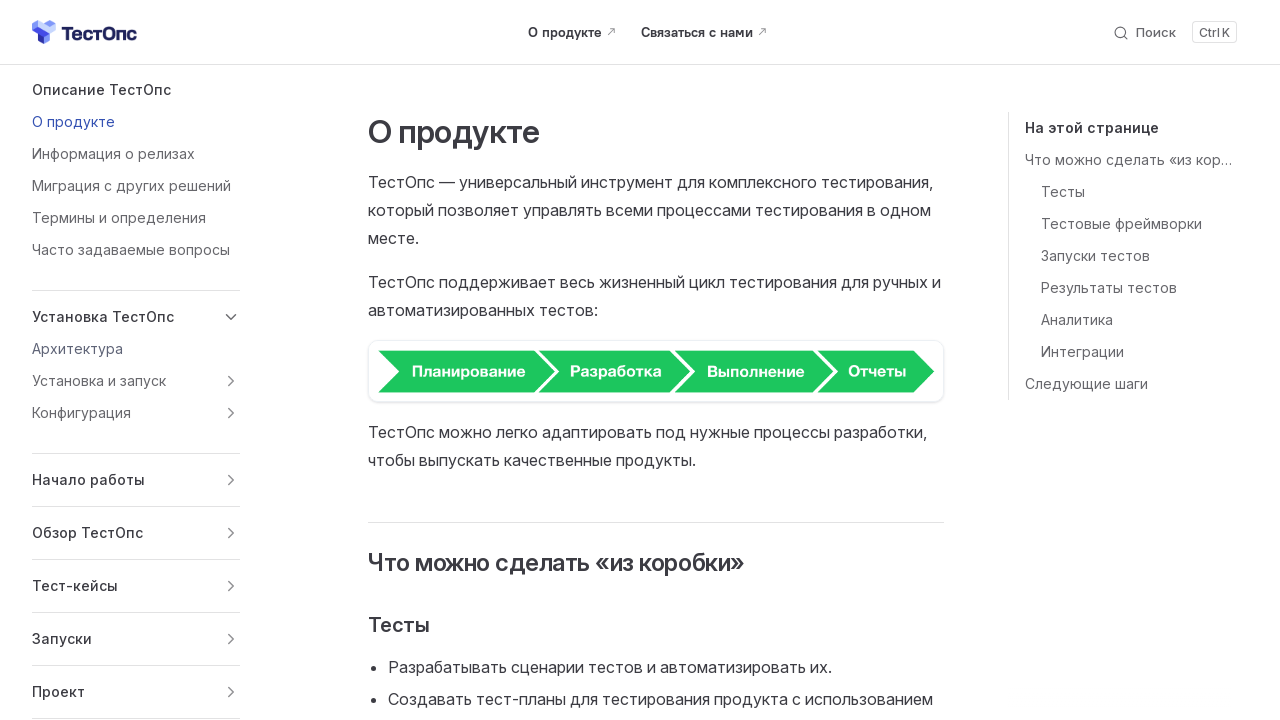

Navigation to Architecture page completed, heading loaded
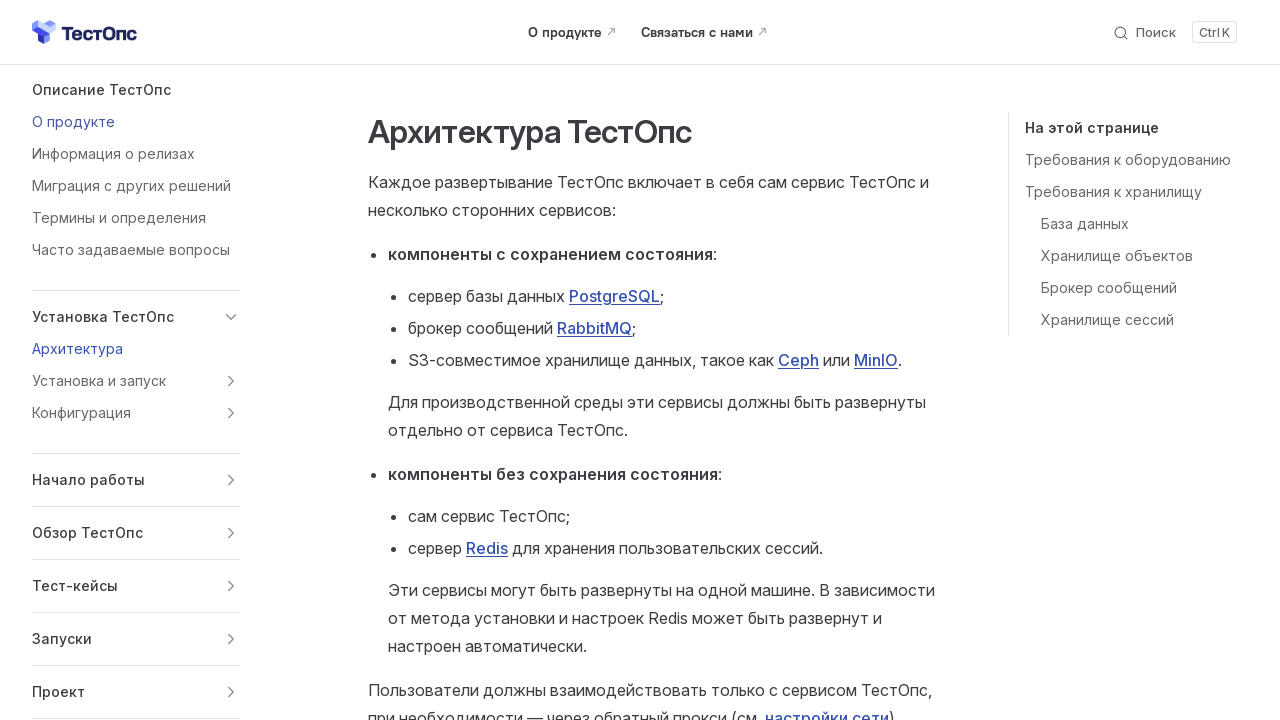

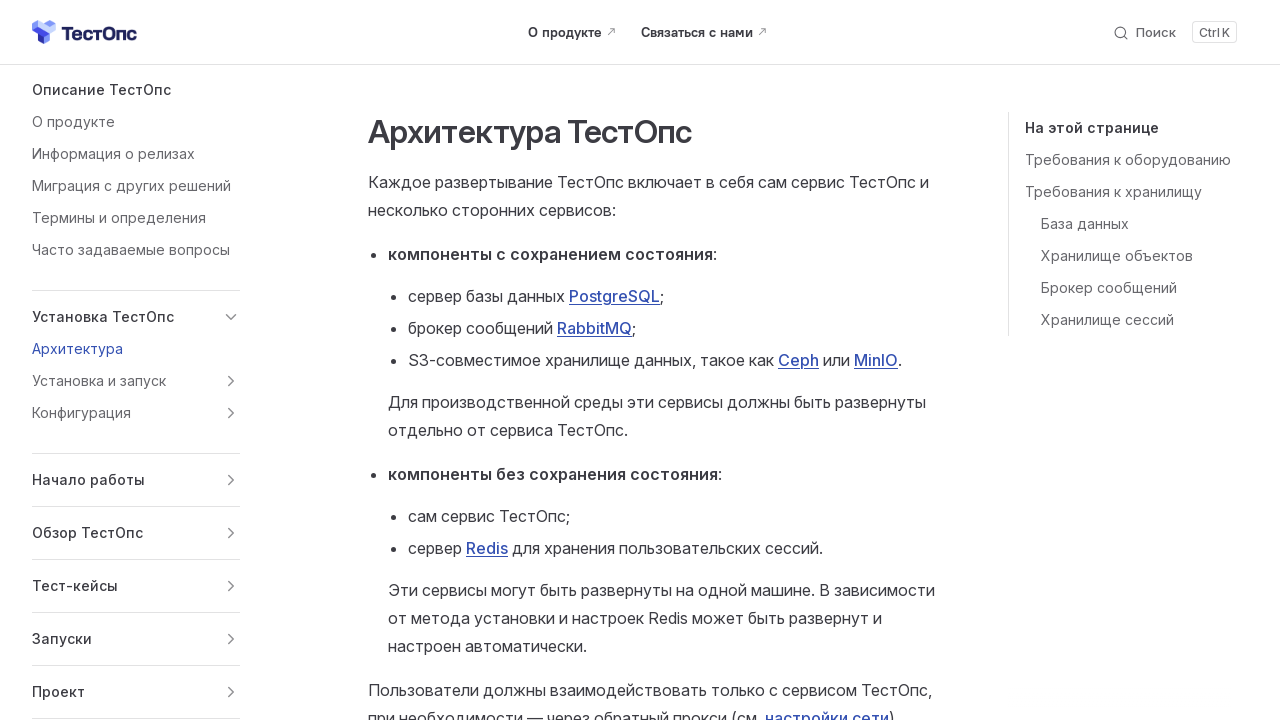